Tests completing a web form with various input fields including text, radio buttons, checkboxes, and dropdown selection

Starting URL: https://formy-project.herokuapp.com/

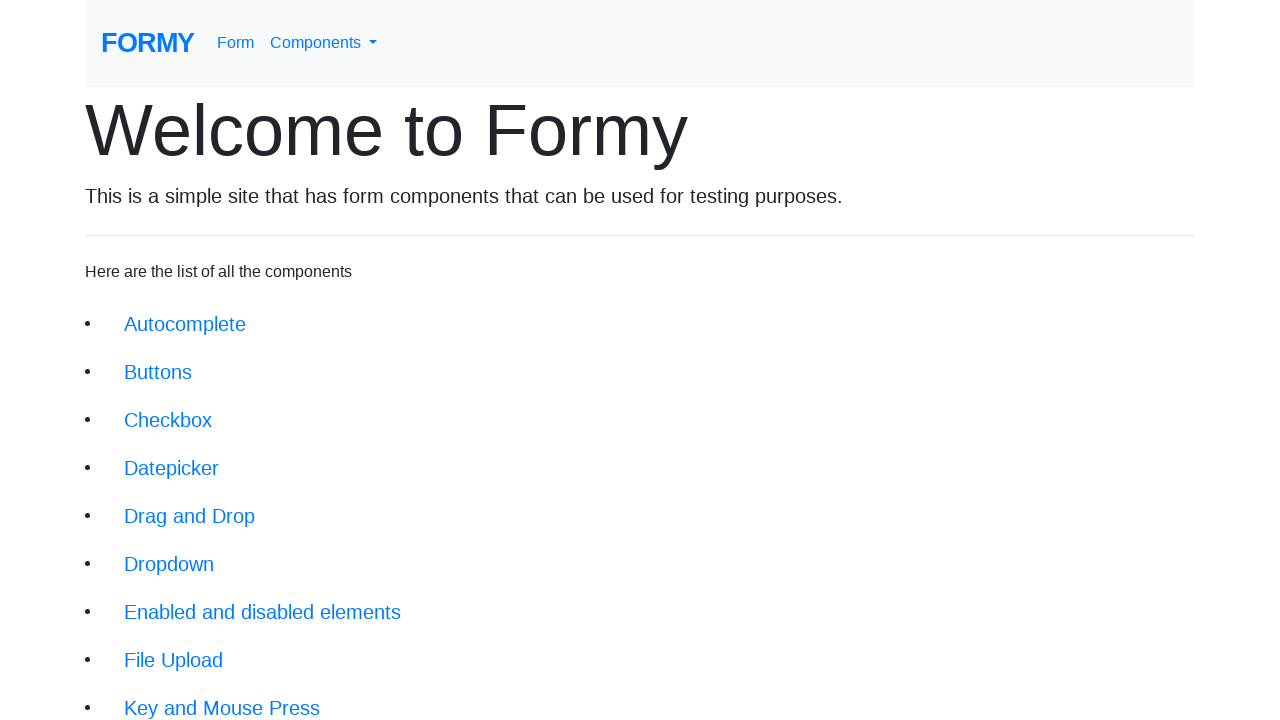

Clicked link to navigate to form page at (216, 696) on xpath=//div/li/a[@href='/form']
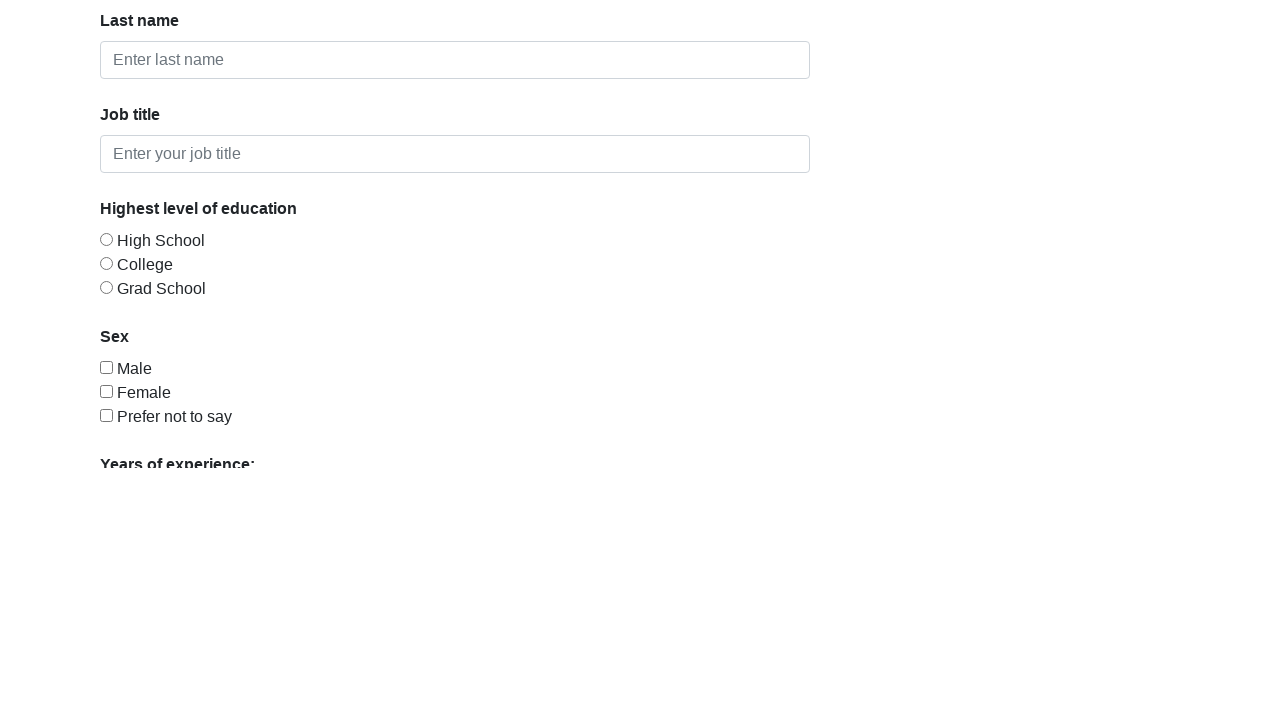

Filled first name field with 'John' on #first-name
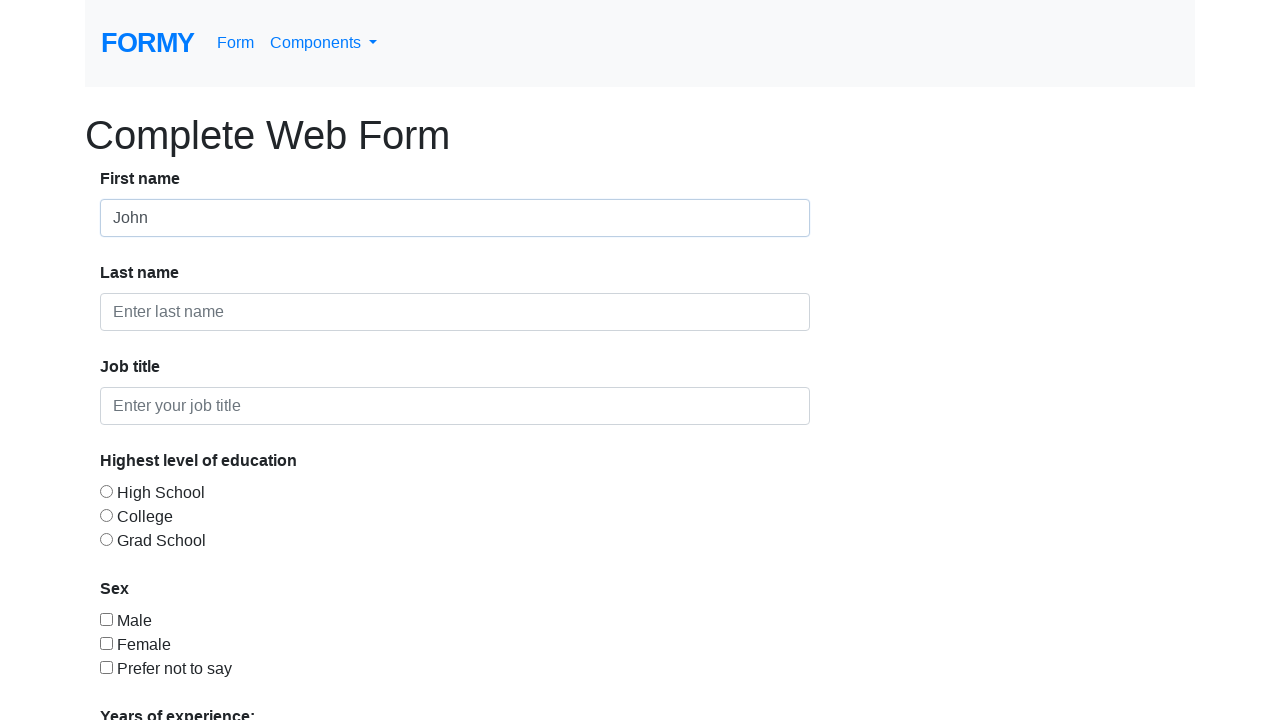

Filled last name field with 'Doe' on #last-name
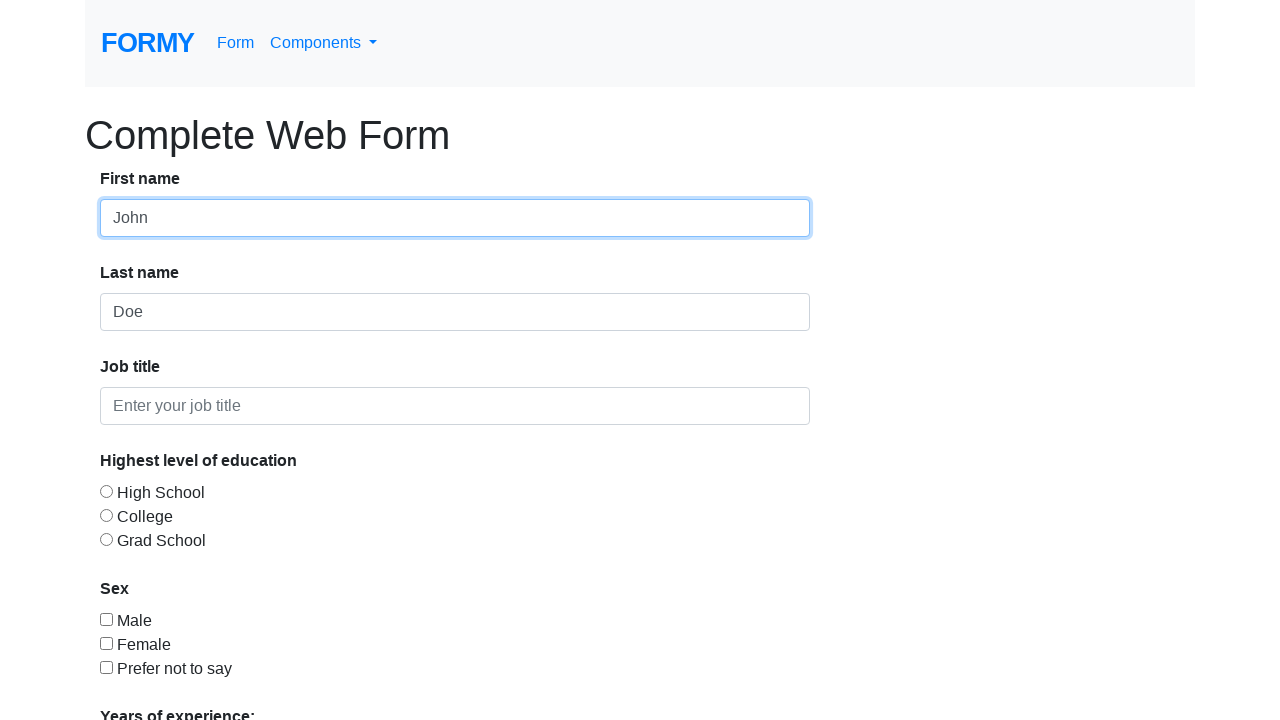

Filled job title field with 'Unemployed' on #job-title
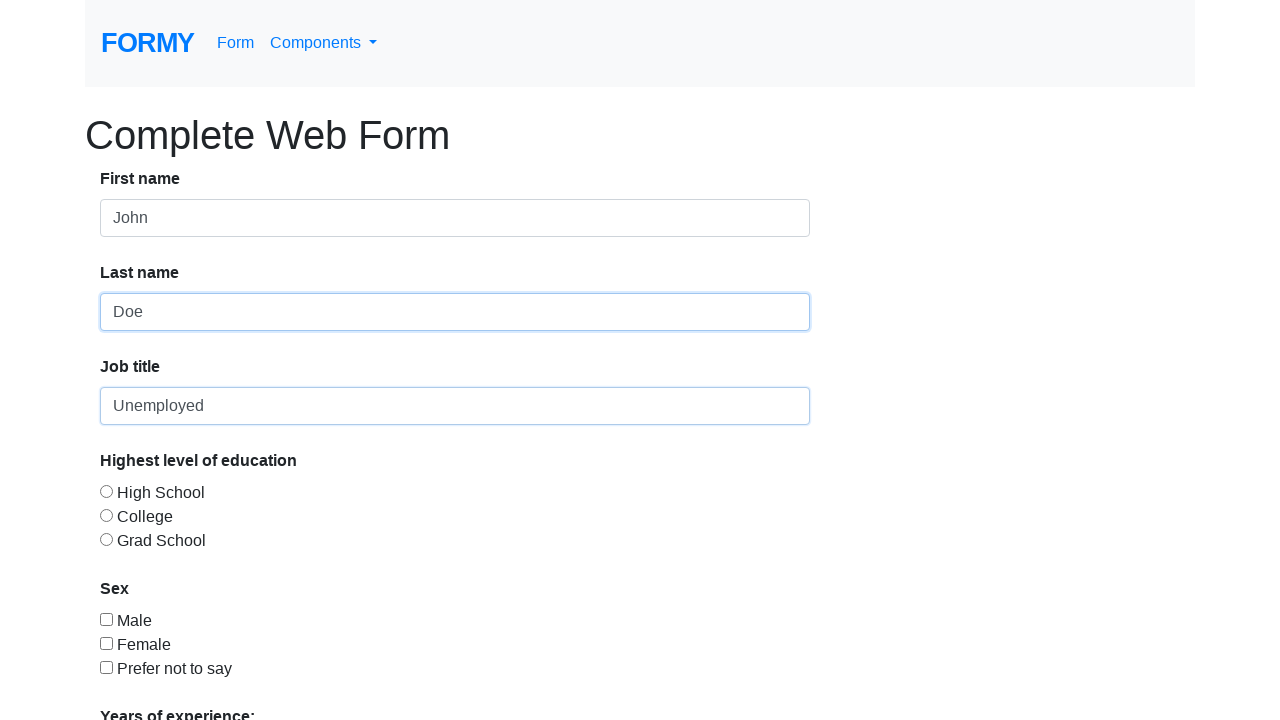

Selected education level radio button 3 at (106, 539) on #radio-button-3
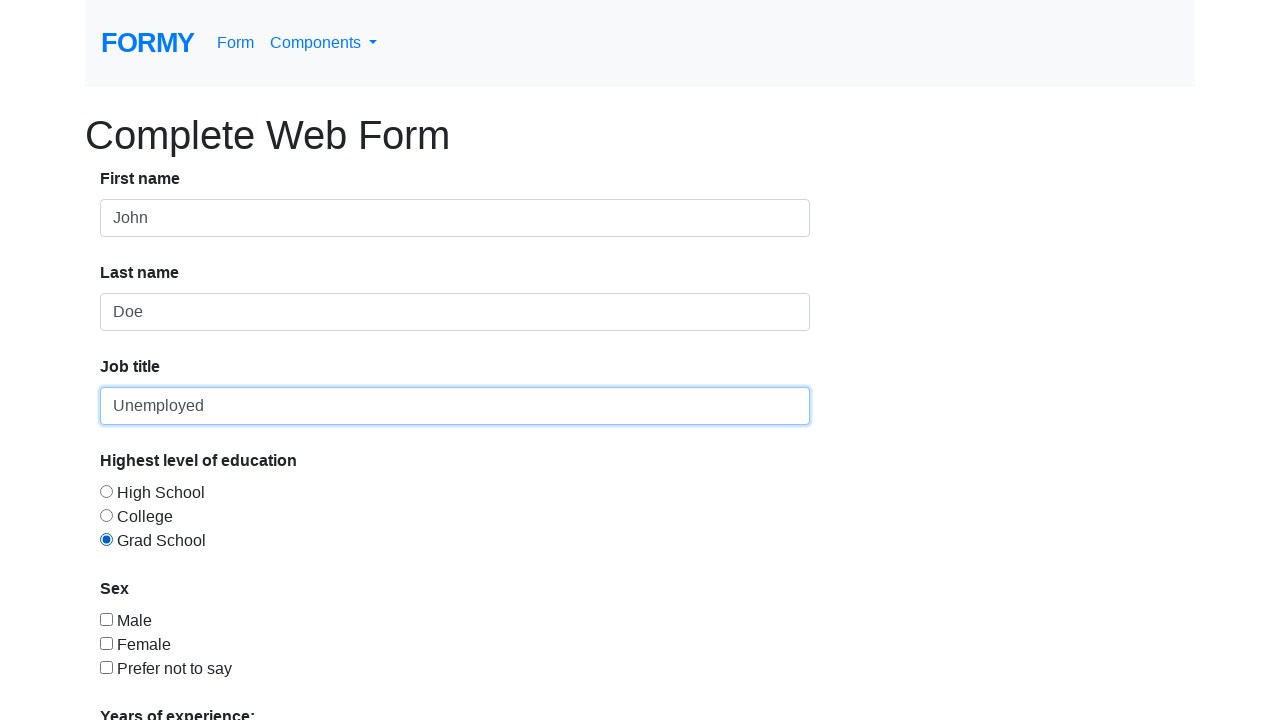

Checked checkbox 3 at (106, 667) on #checkbox-3
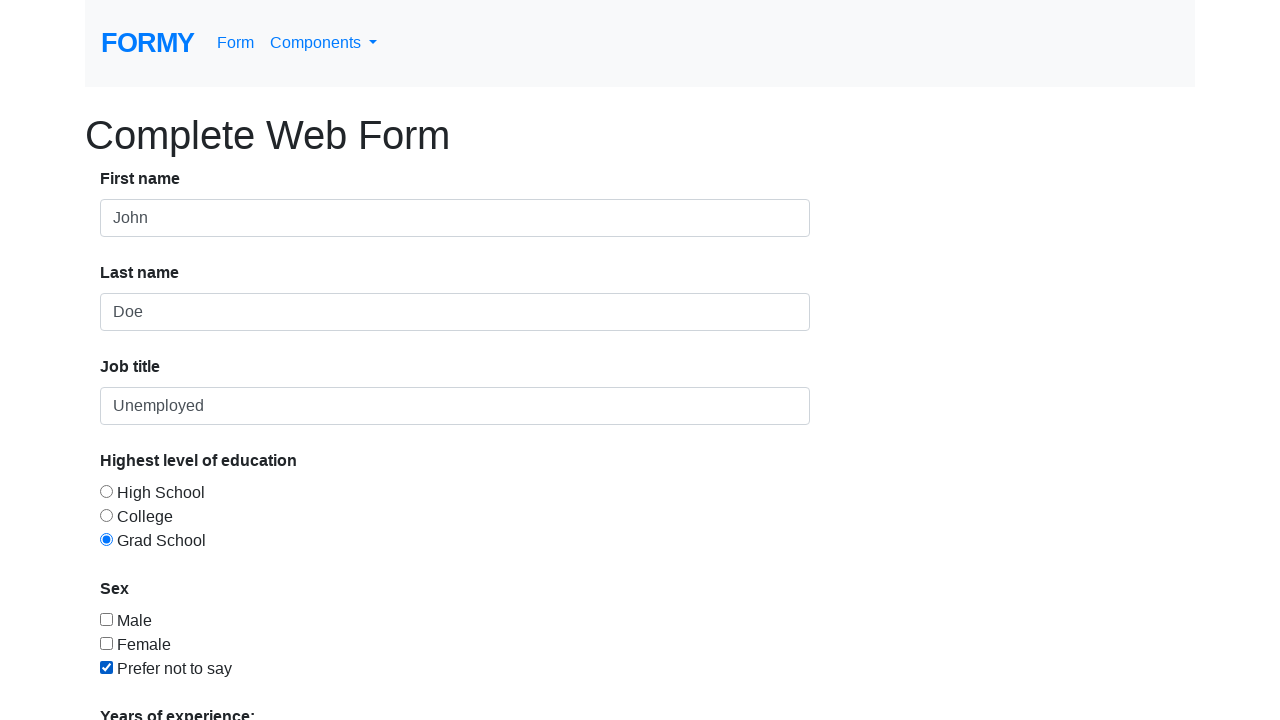

Selected option 1 from dropdown menu on #select-menu
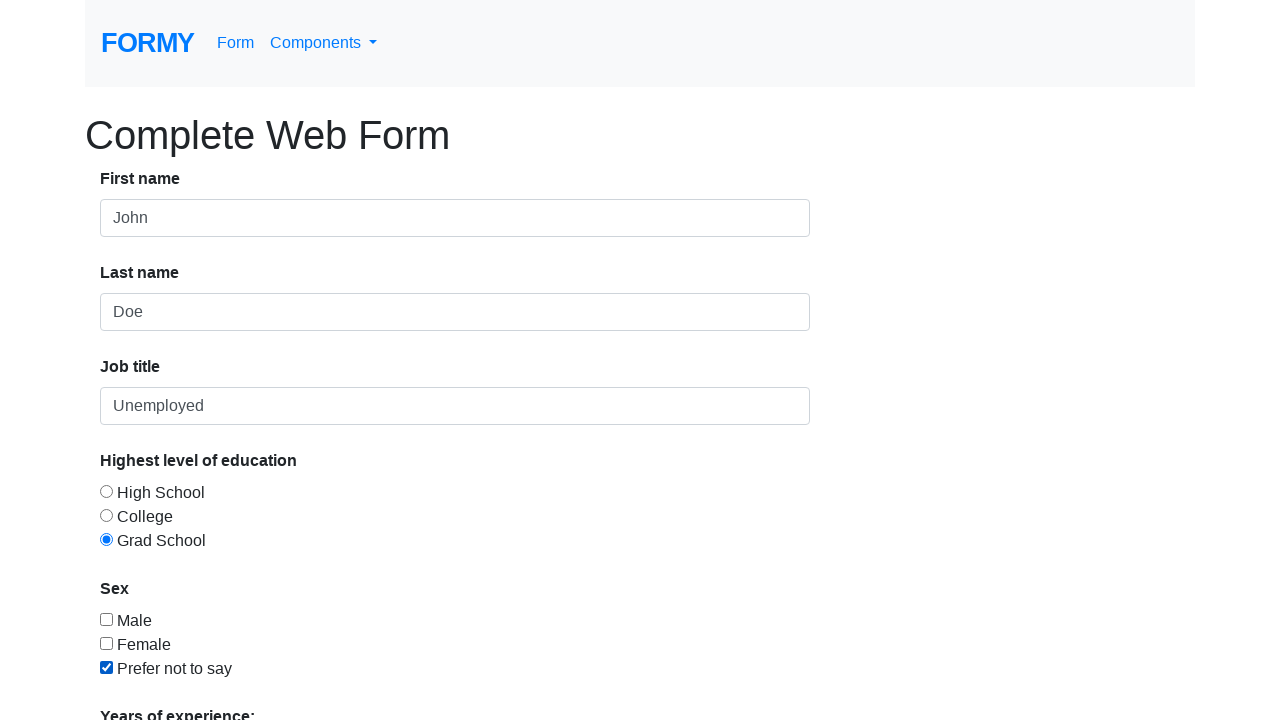

Clicked submit button to submit form at (148, 680) on xpath=//div/a[@href='/thanks']
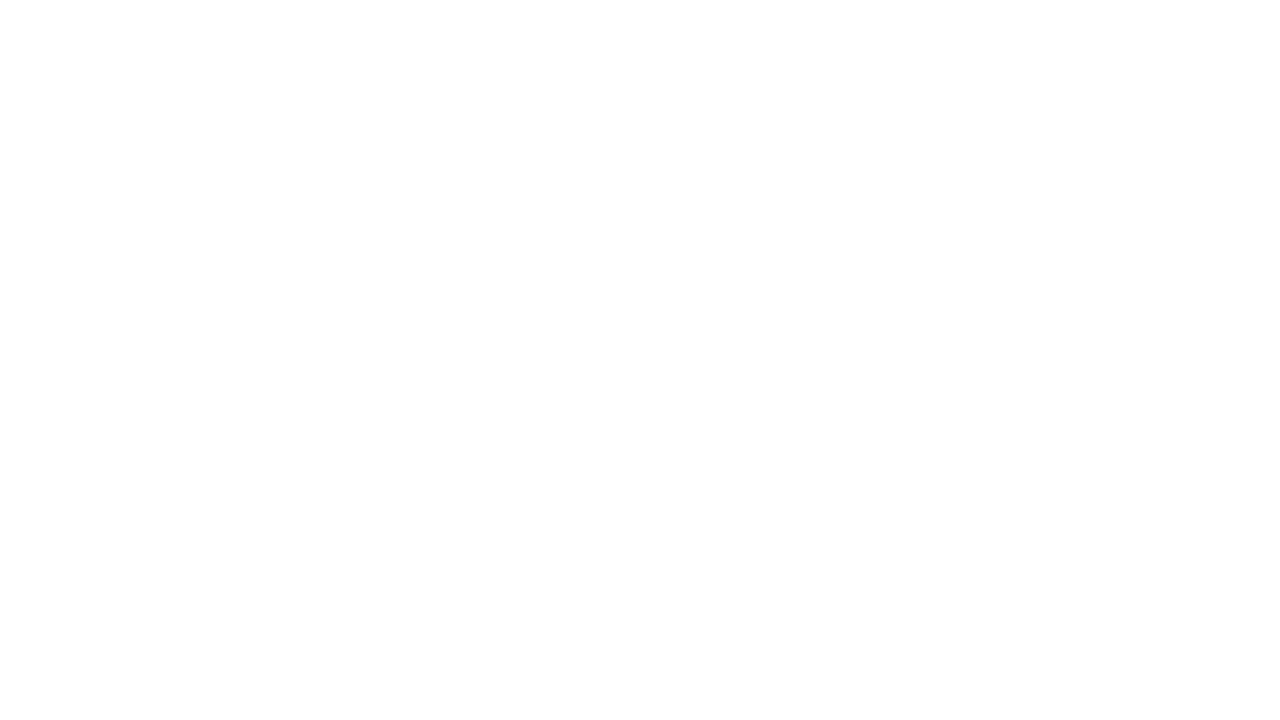

Verified success message 'The form was successfully submitted!' is displayed
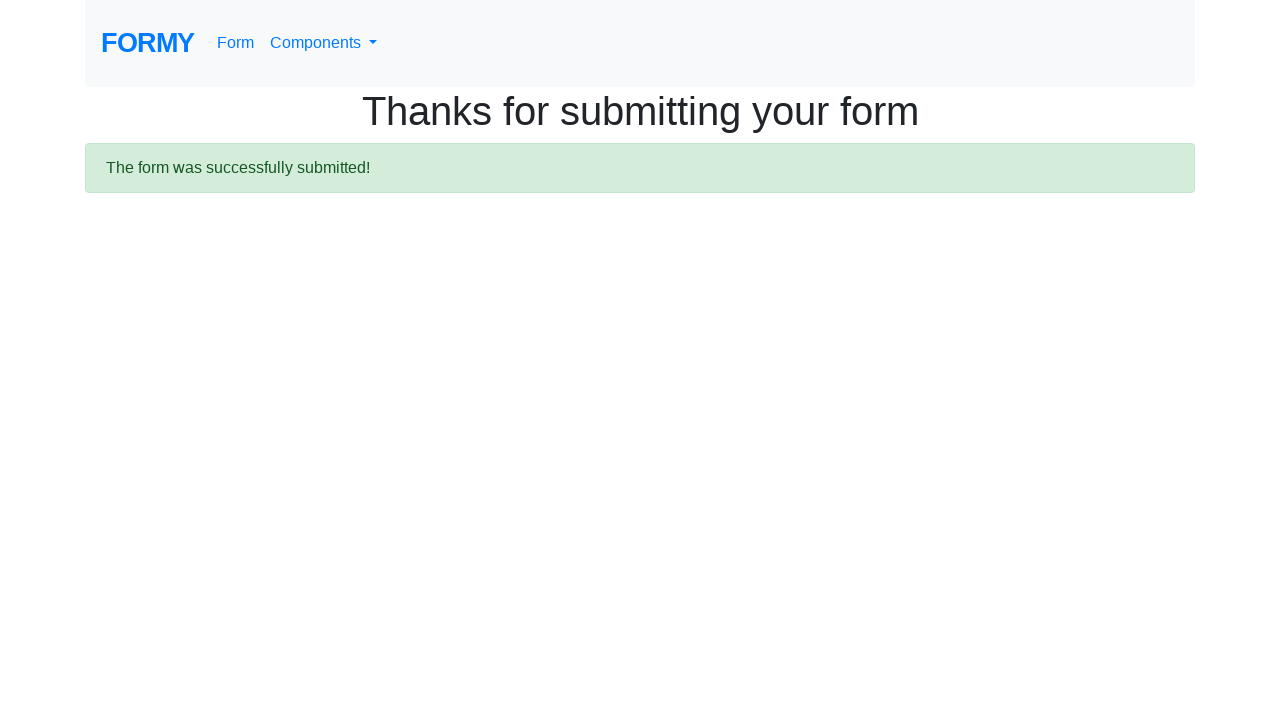

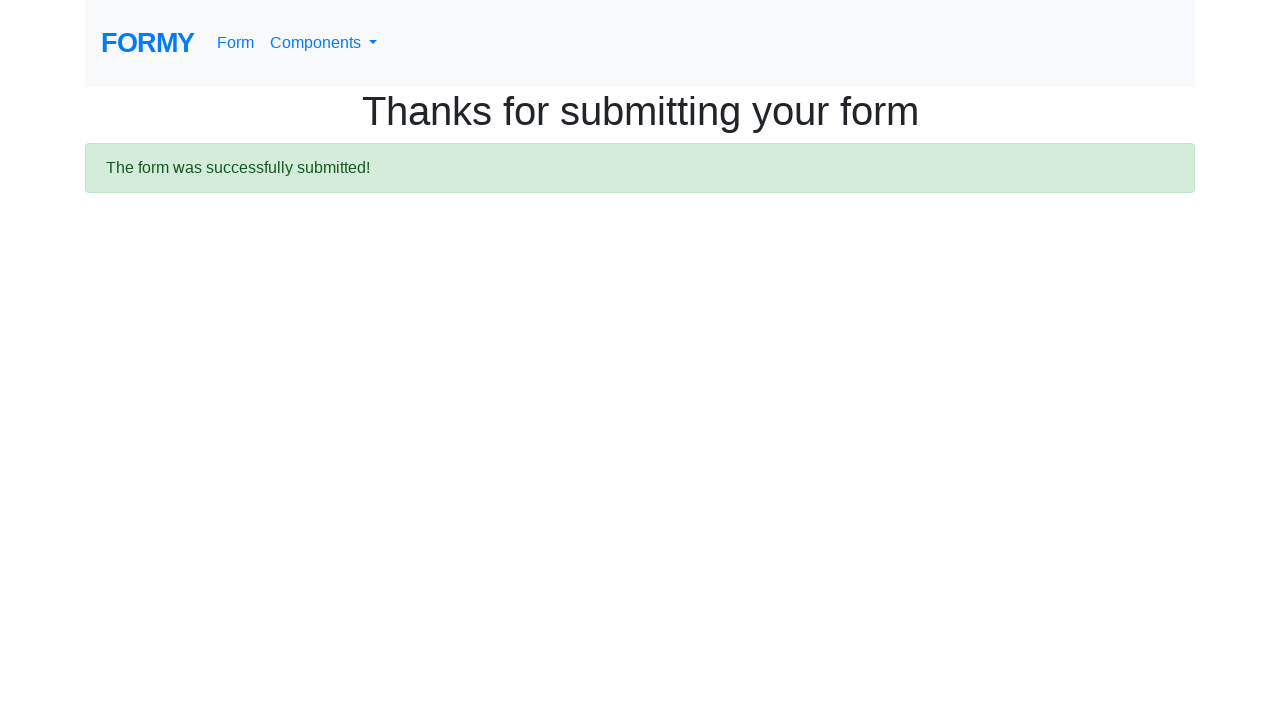